Tests navigation to the "Oplata i Dostavka" (Payment and Delivery) page by clicking the link and verifying the URL

Starting URL: https://bi.ua/

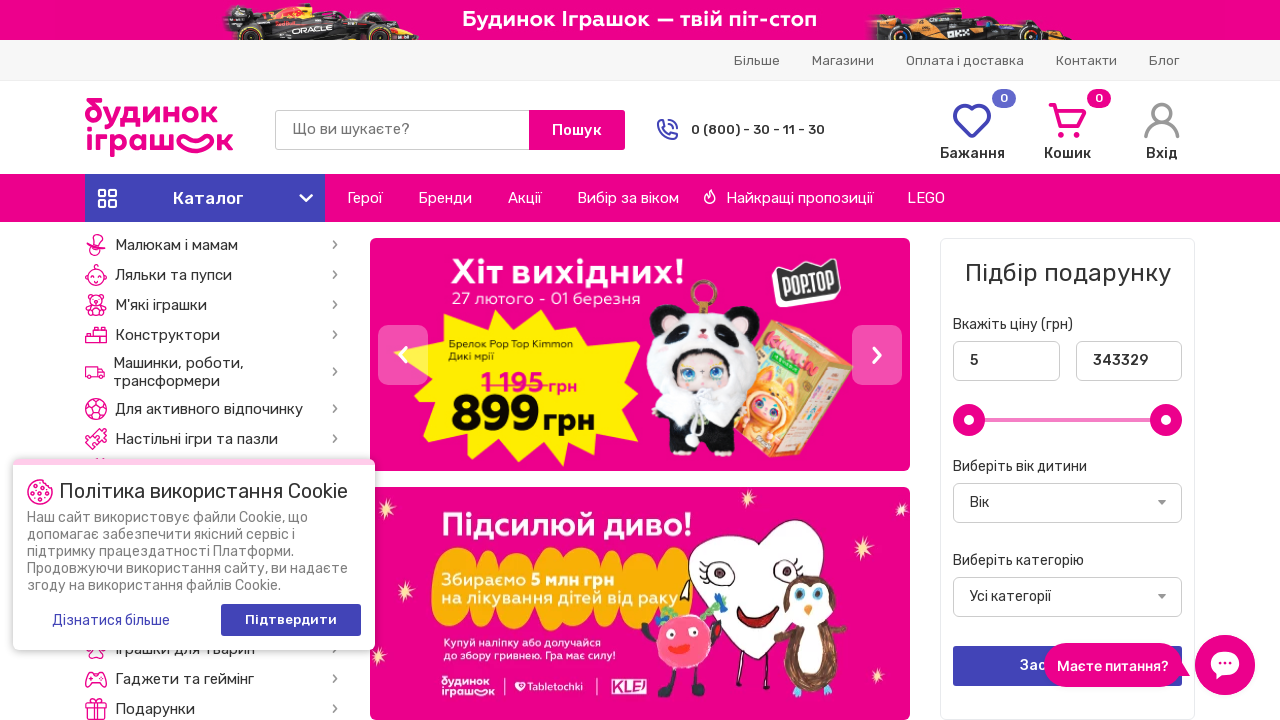

Set viewport size to 1386x700
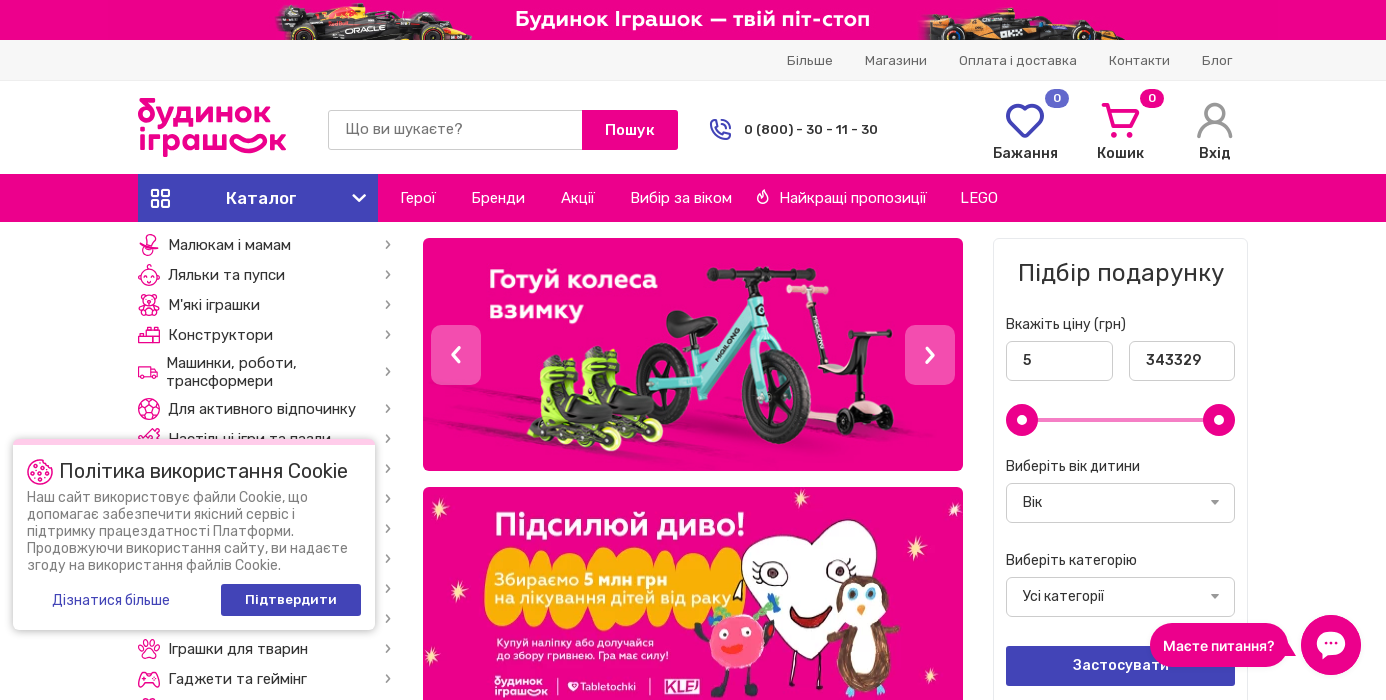

Clicked on 'Oplata i Dostavka' (Payment and Delivery) link at (1018, 60) on a[href='/ukr/help/how_to_order/'].linkJ
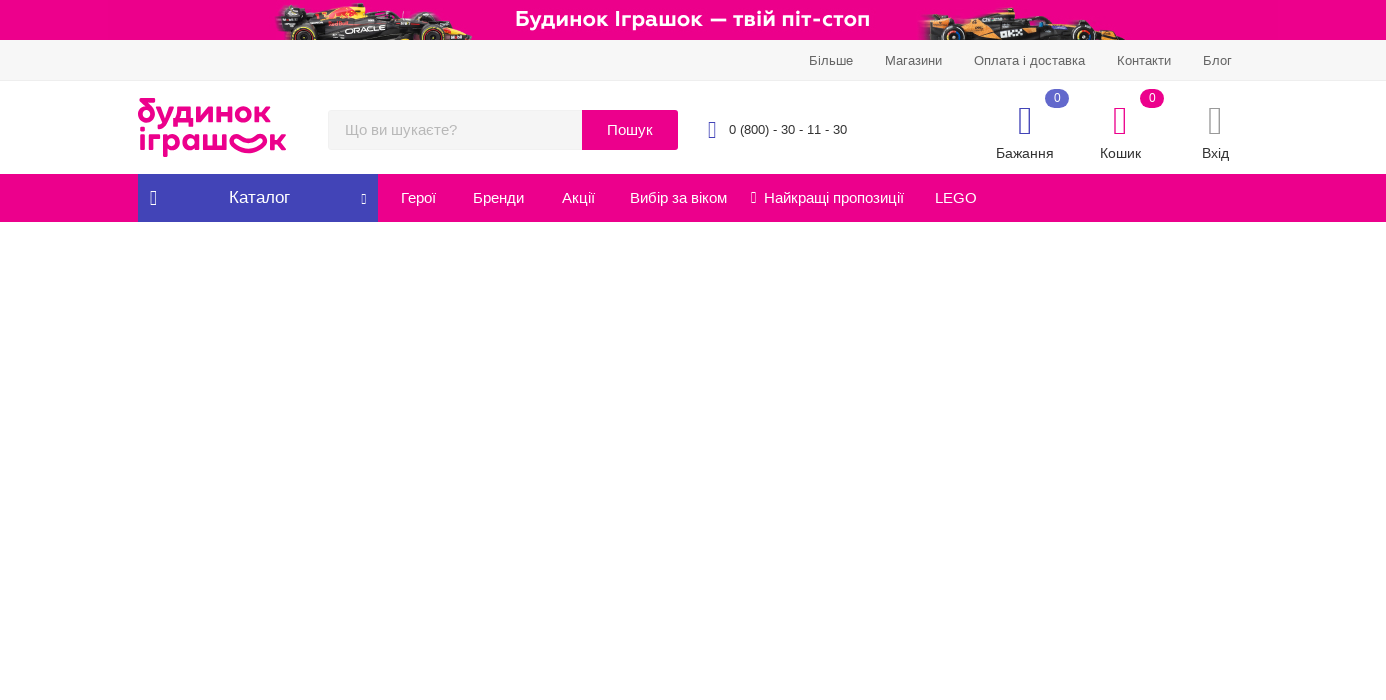

Navigated to Payment and Delivery page - URL verified as https://bi.ua/ukr/help/how_to_order/
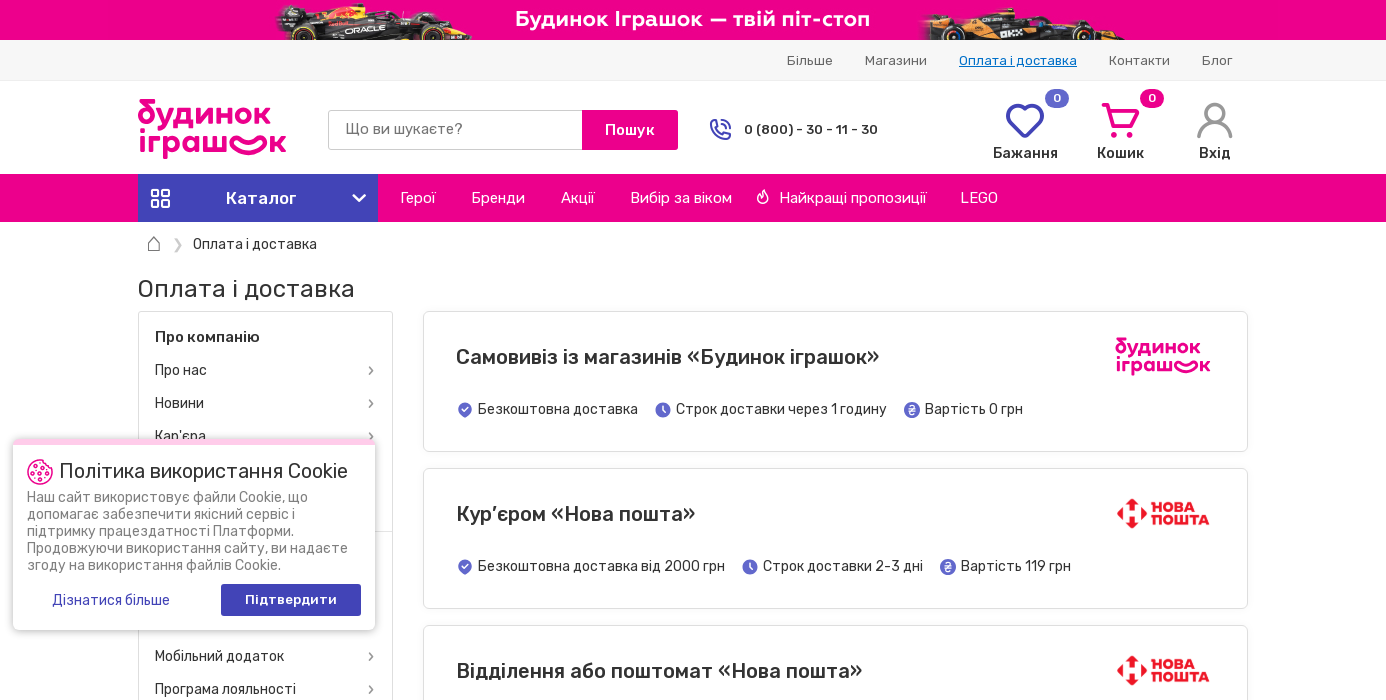

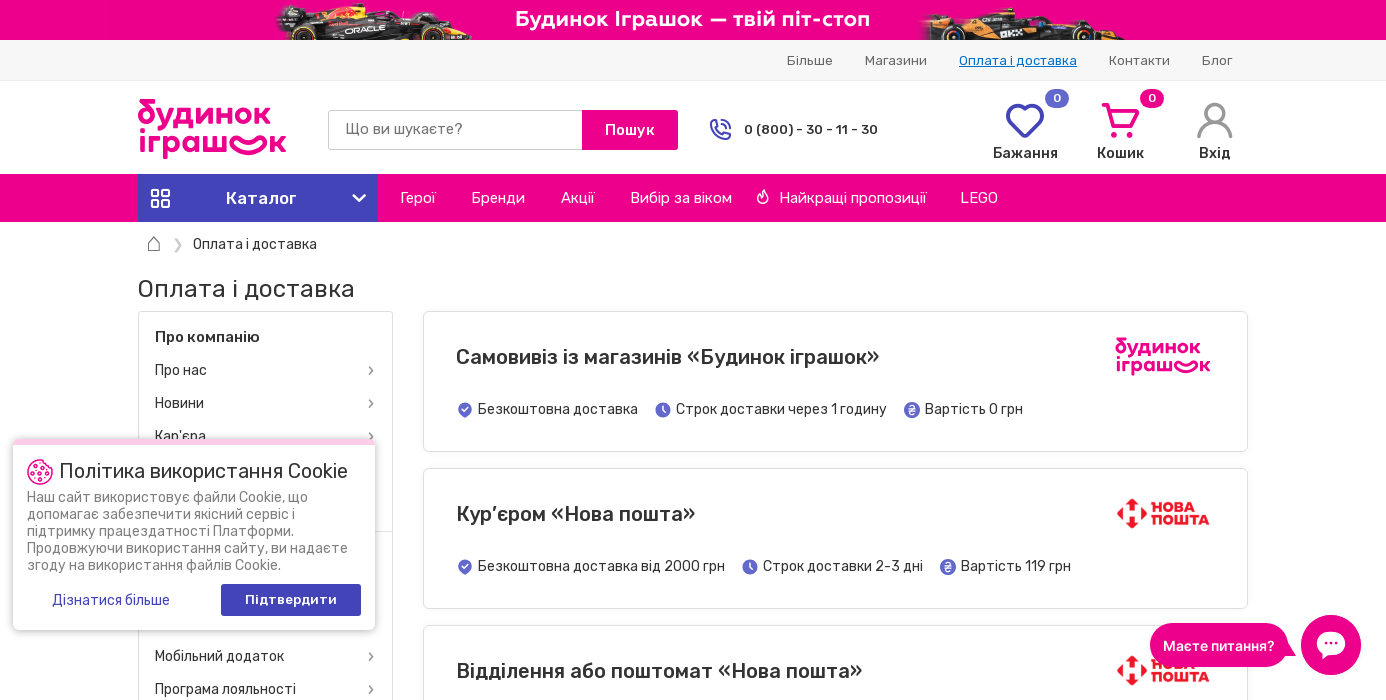